Tests clicking a button identified by class attribute multiple times and handling alert dialogs that appear

Starting URL: http://uitestingplayground.com/classattr

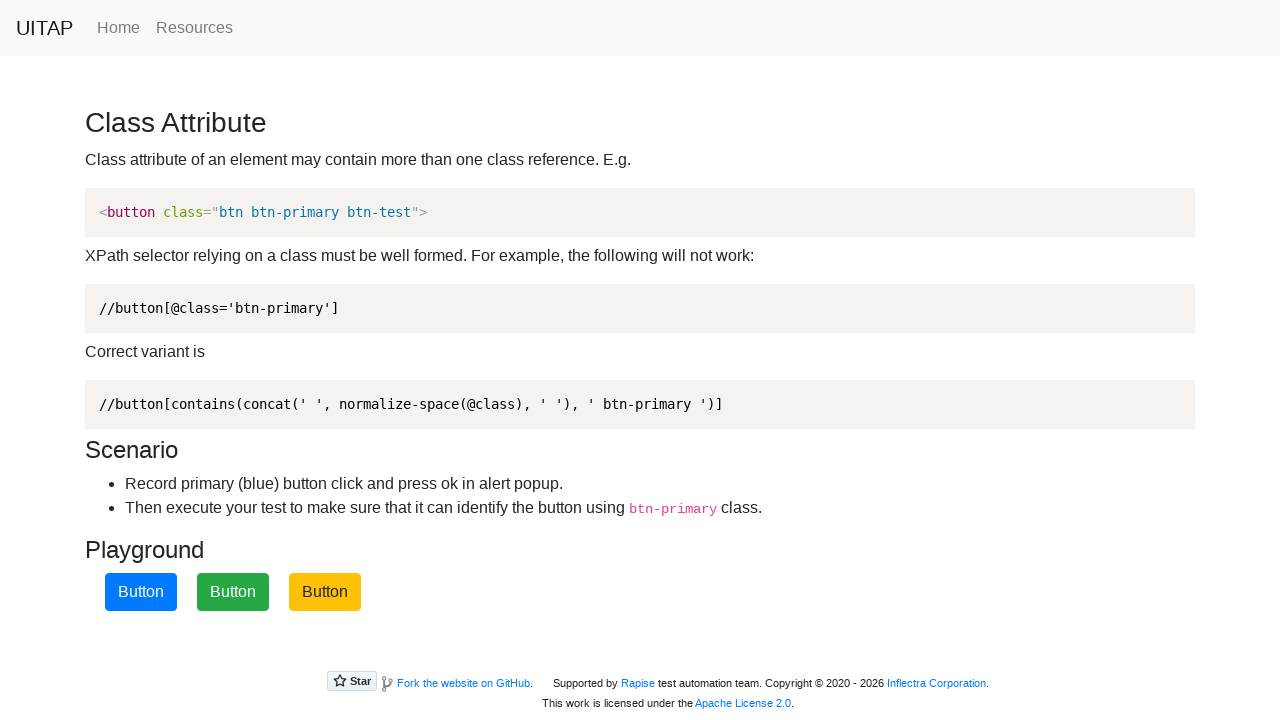

Clicked button with btn-primary class at (141, 592) on xpath=//button[contains(concat(' ' , normalize-space(@class), ' '), ' btn-primar
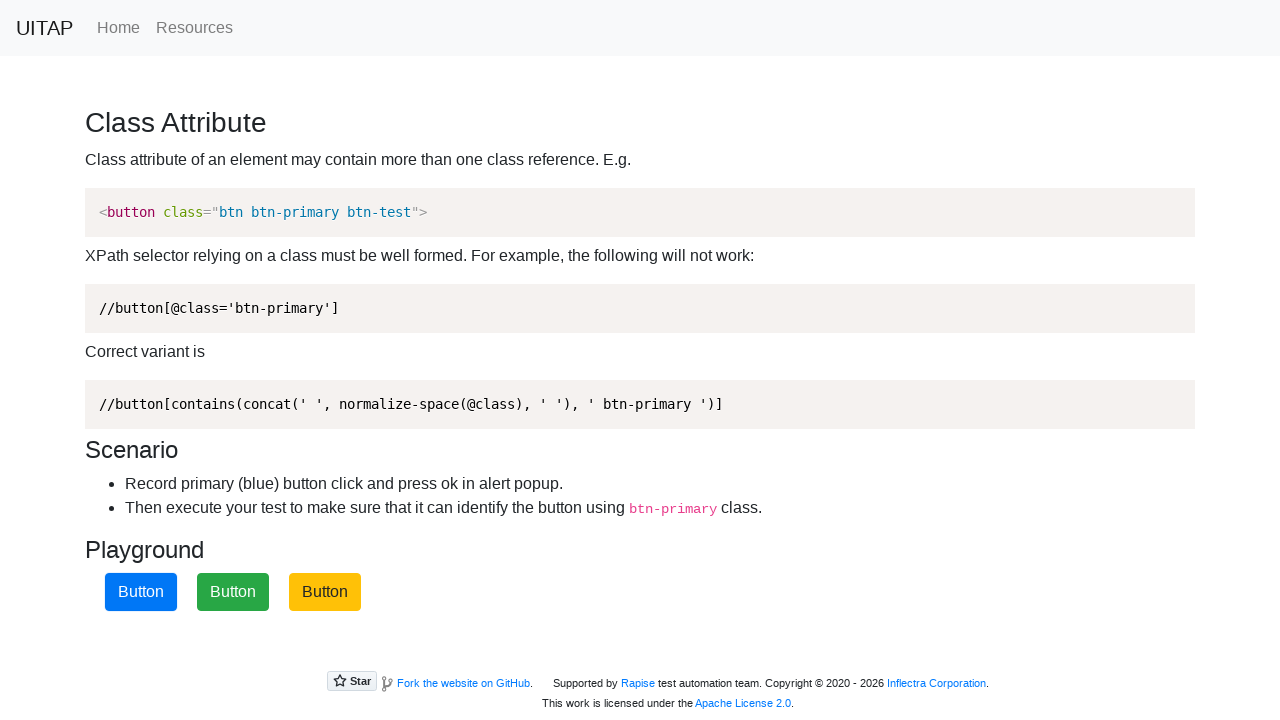

Set up alert dialog handler to accept dialogs
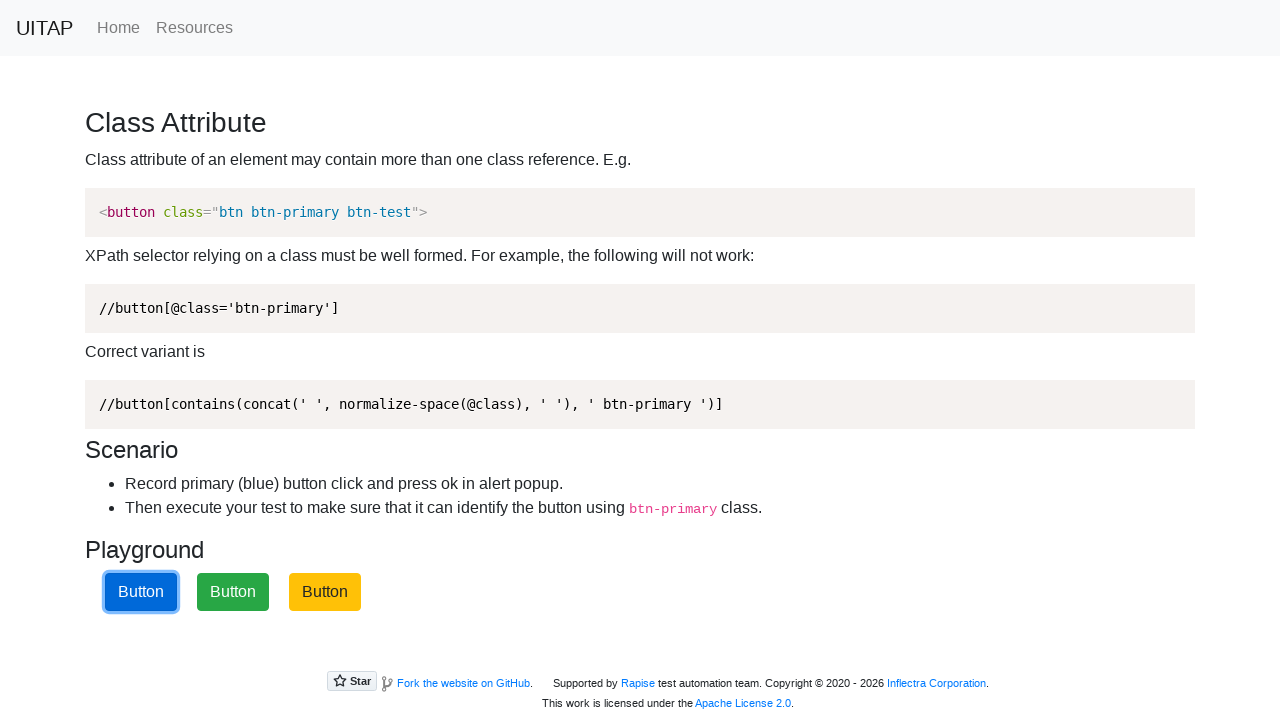

Waited 500ms for alert to be processed
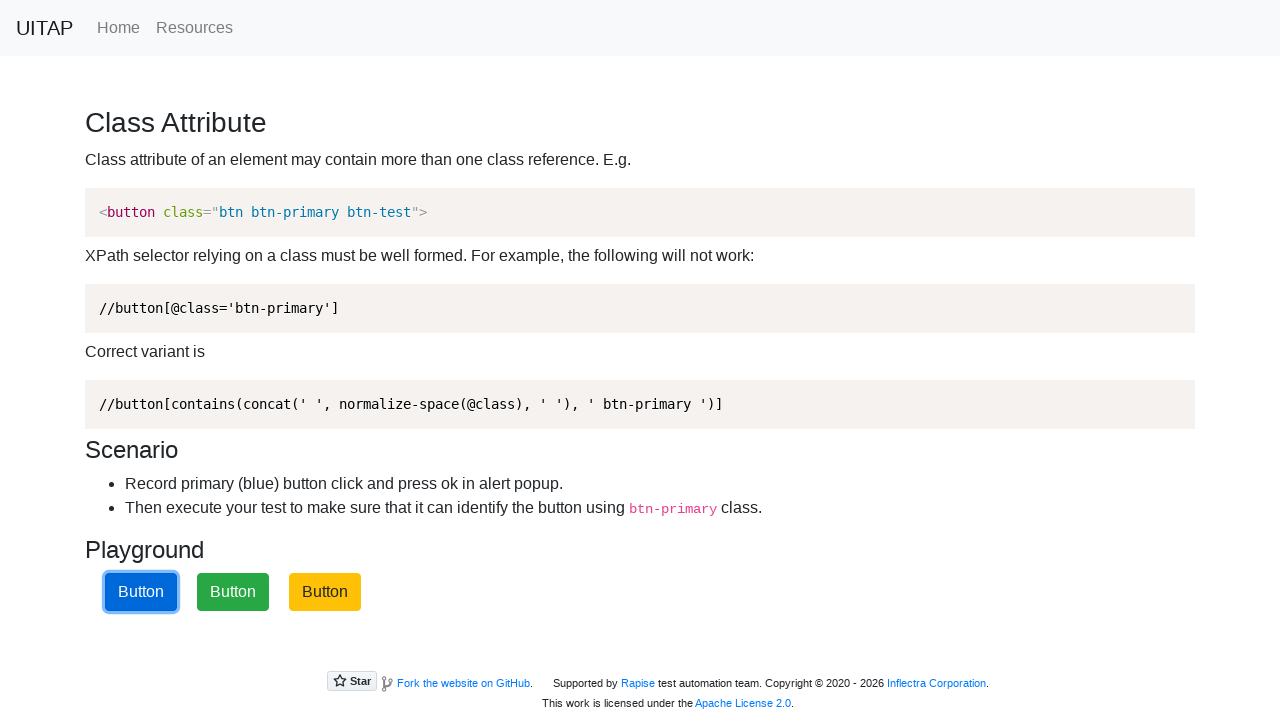

Clicked button with btn-primary class at (141, 592) on xpath=//button[contains(concat(' ' , normalize-space(@class), ' '), ' btn-primar
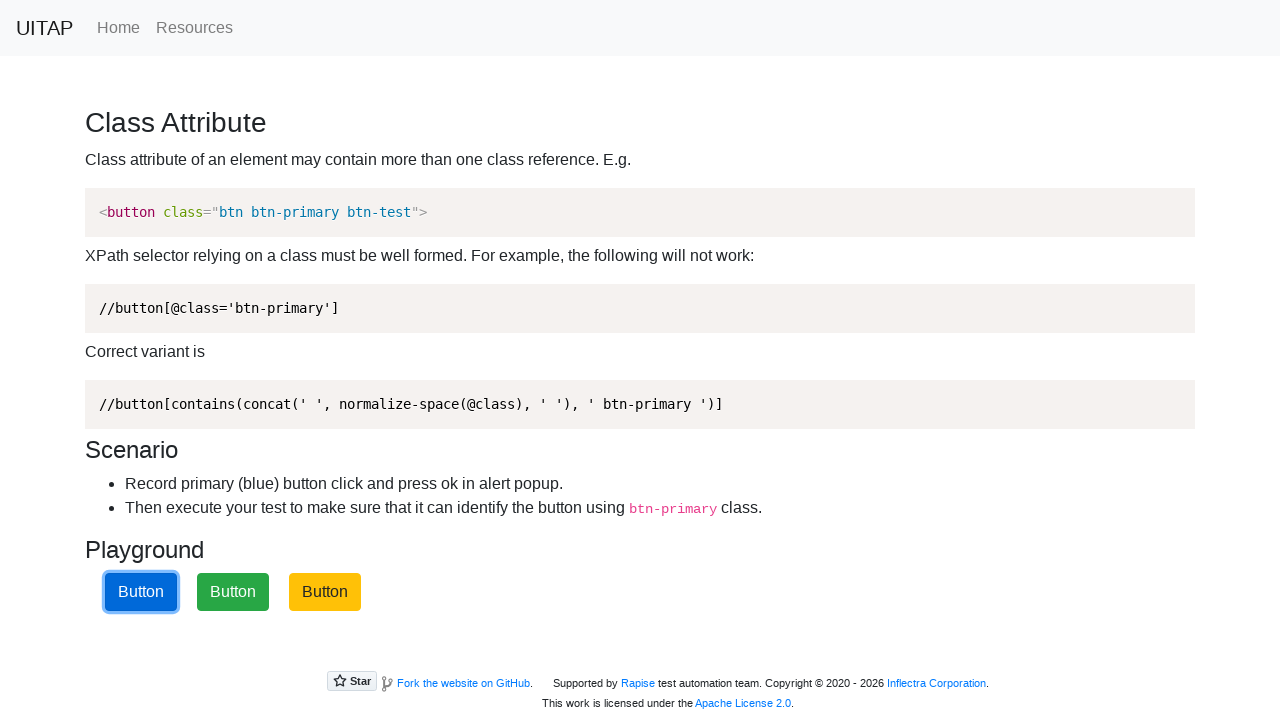

Set up alert dialog handler to accept dialogs
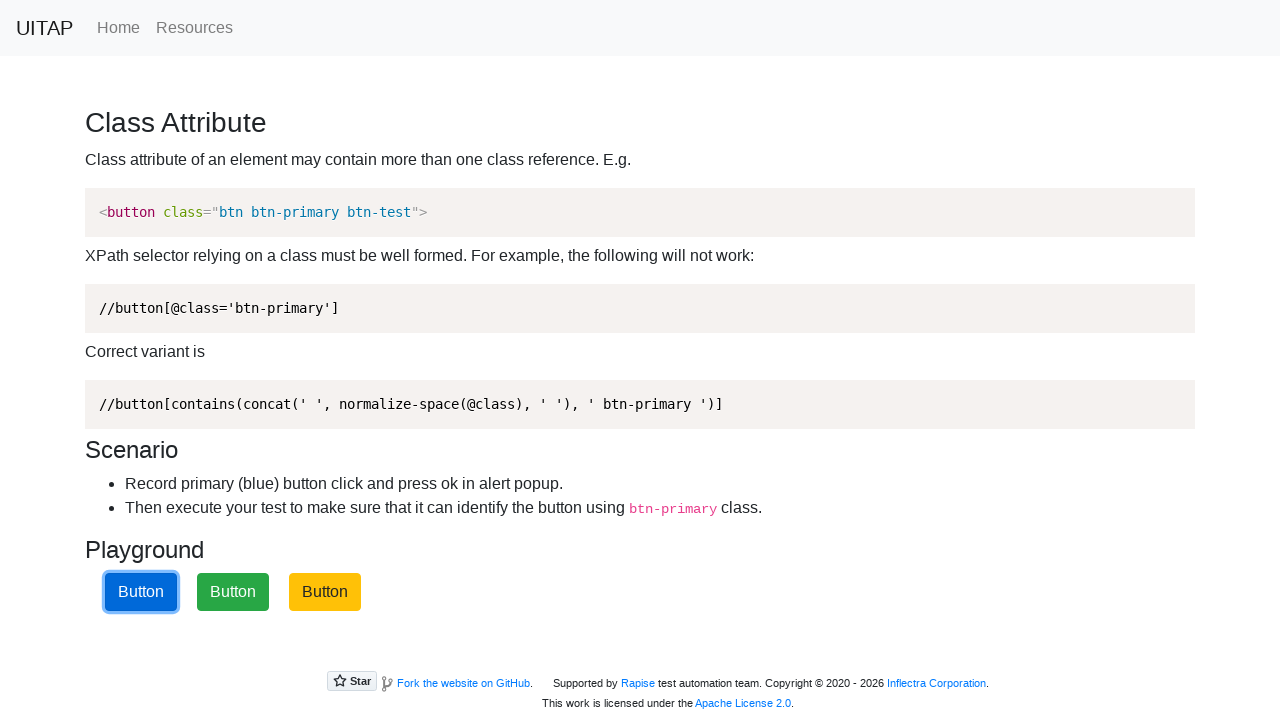

Waited 500ms for alert to be processed
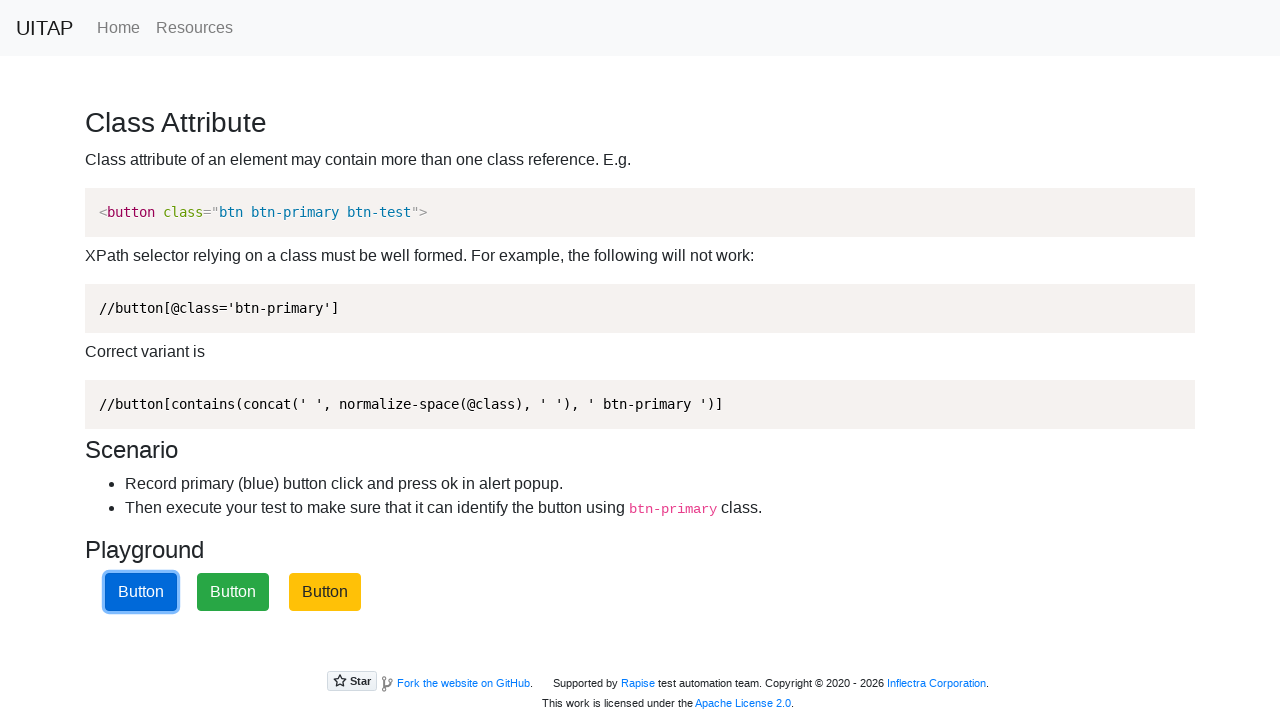

Clicked button with btn-primary class at (141, 592) on xpath=//button[contains(concat(' ' , normalize-space(@class), ' '), ' btn-primar
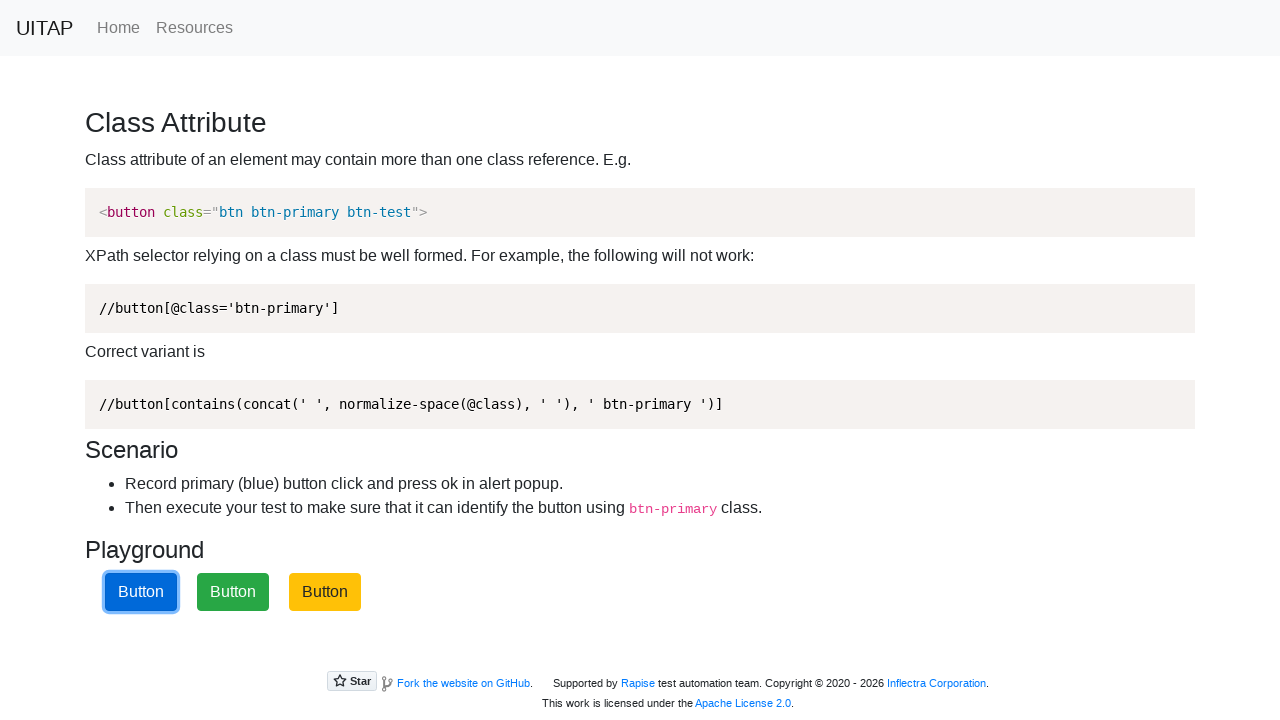

Set up alert dialog handler to accept dialogs
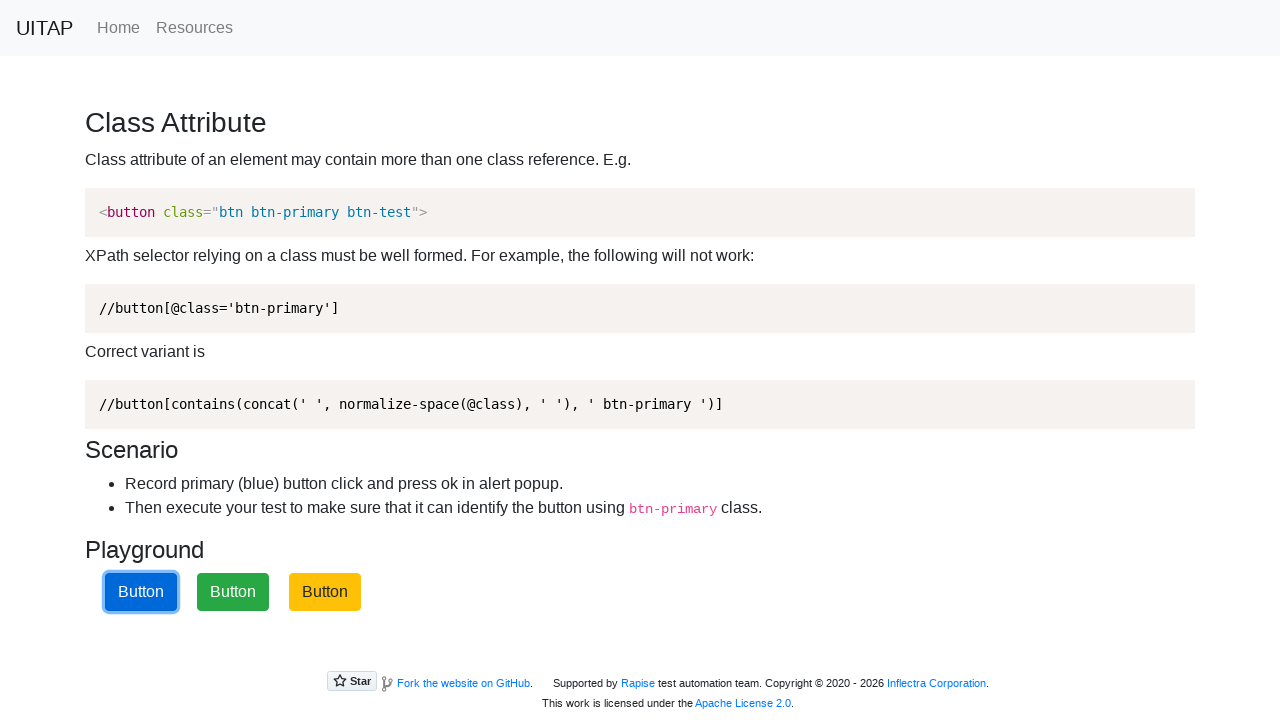

Waited 500ms for alert to be processed
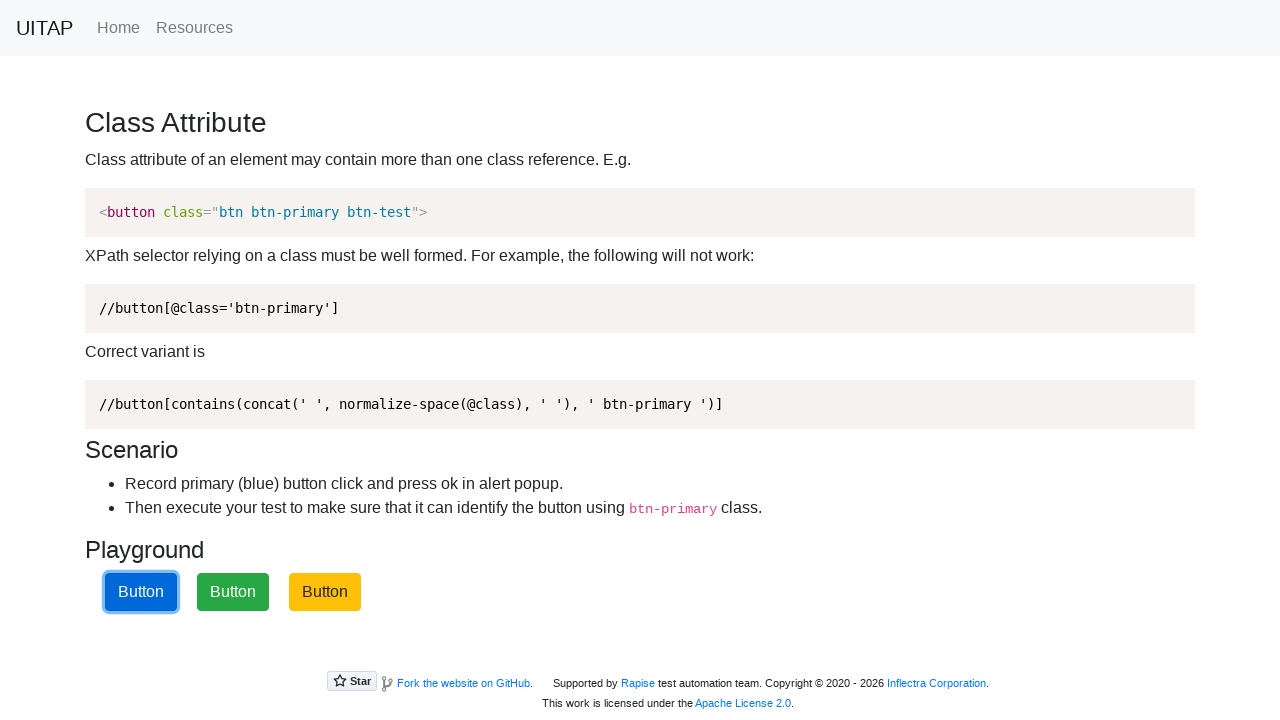

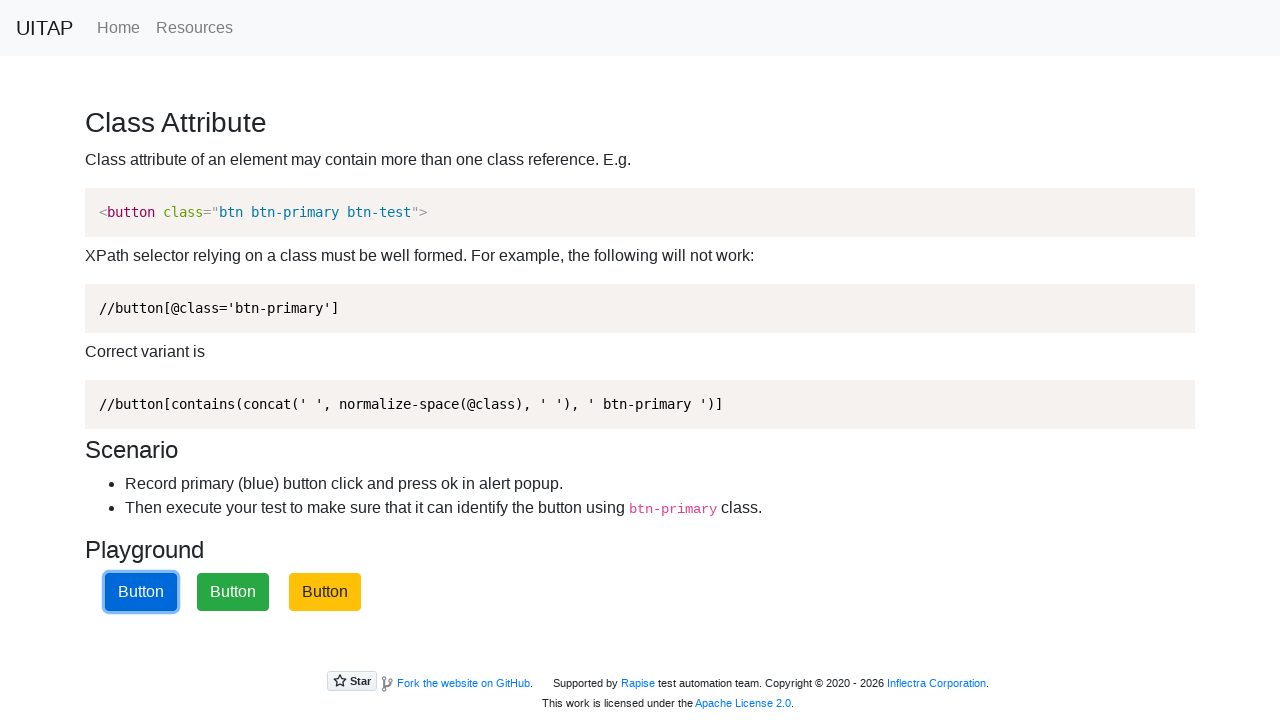